Tests navigation from the Python.org homepage to the Donate page by clicking the Donate link

Starting URL: https://www.python.org/

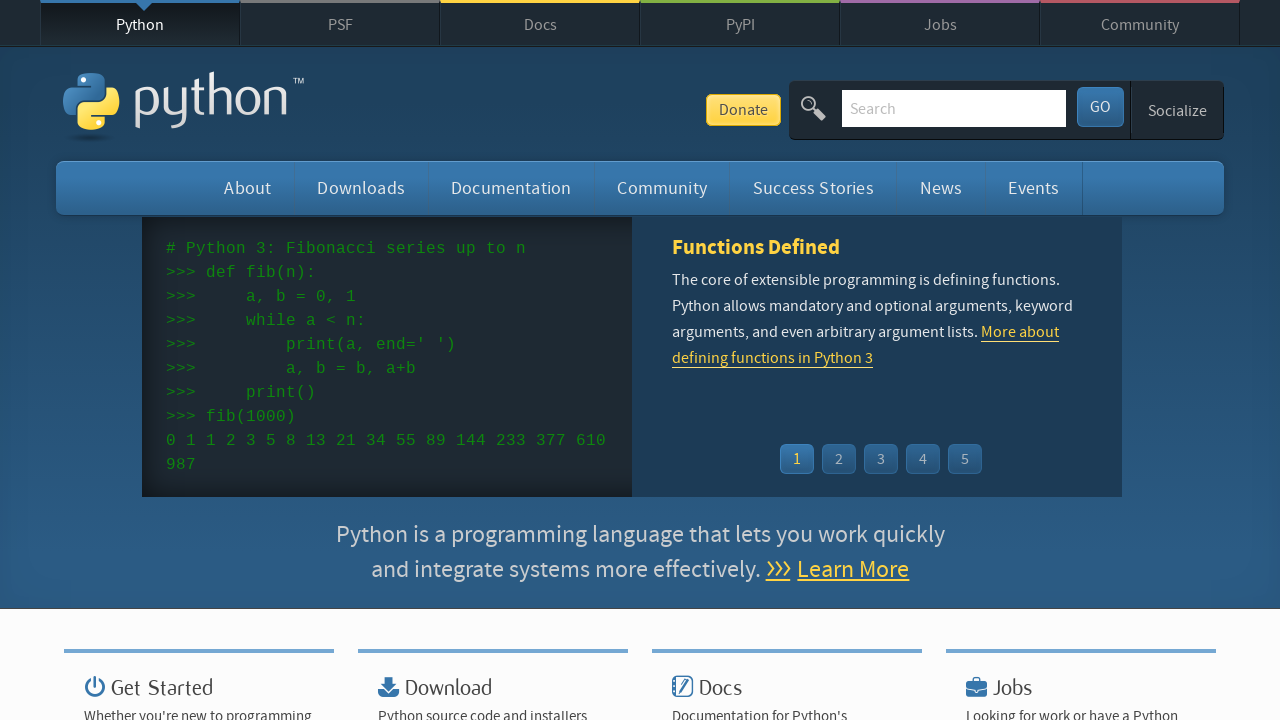

Clicked the Donate link on Python.org homepage at (743, 110) on a:text('Donate')
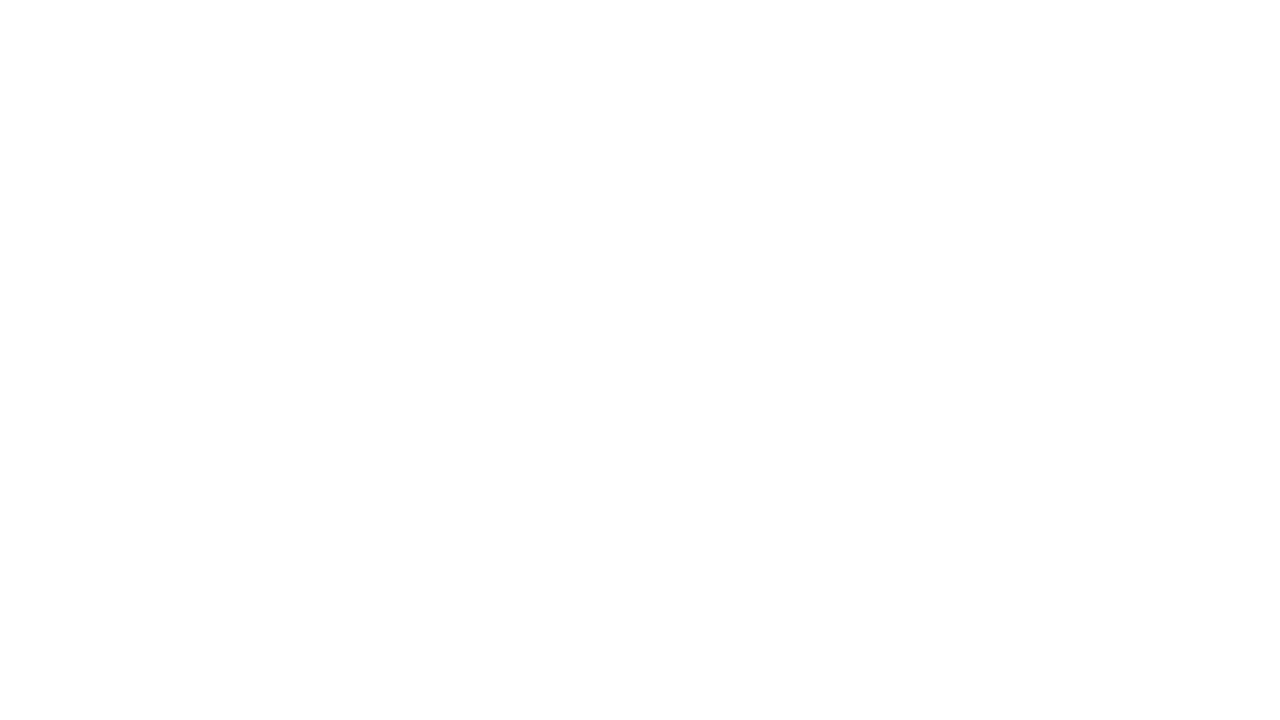

Donate page loaded successfully (networkidle state reached)
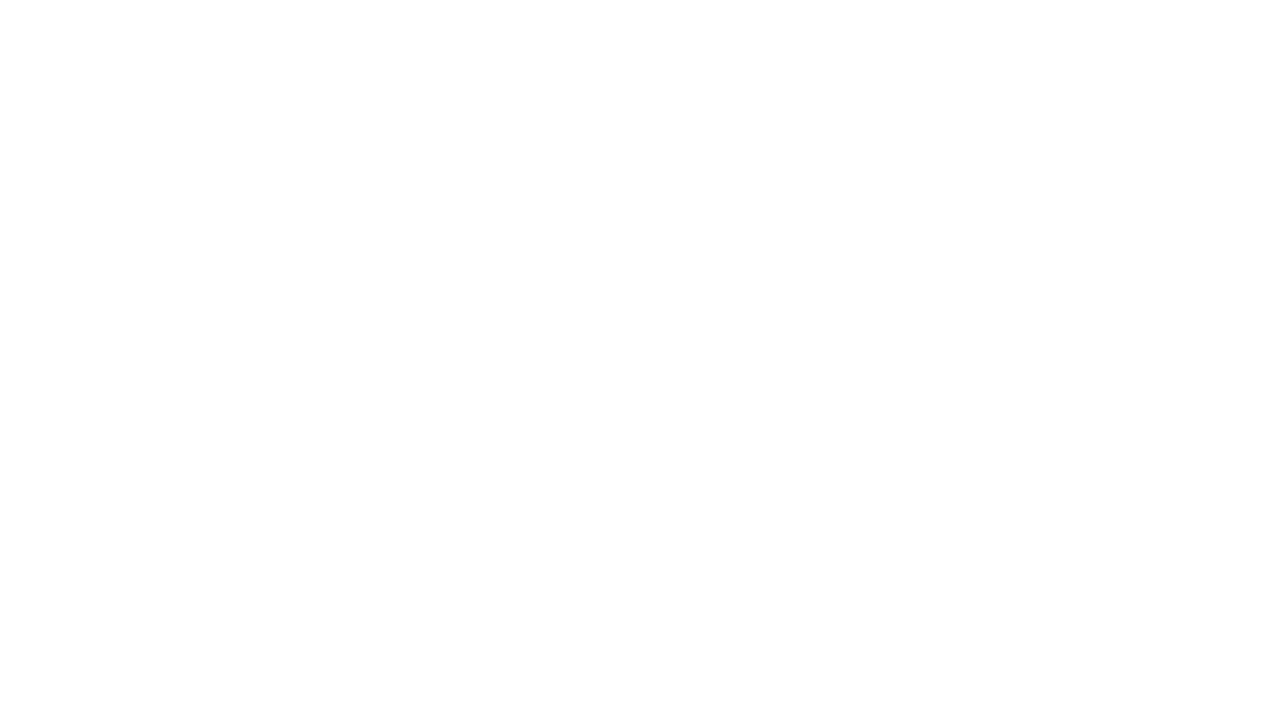

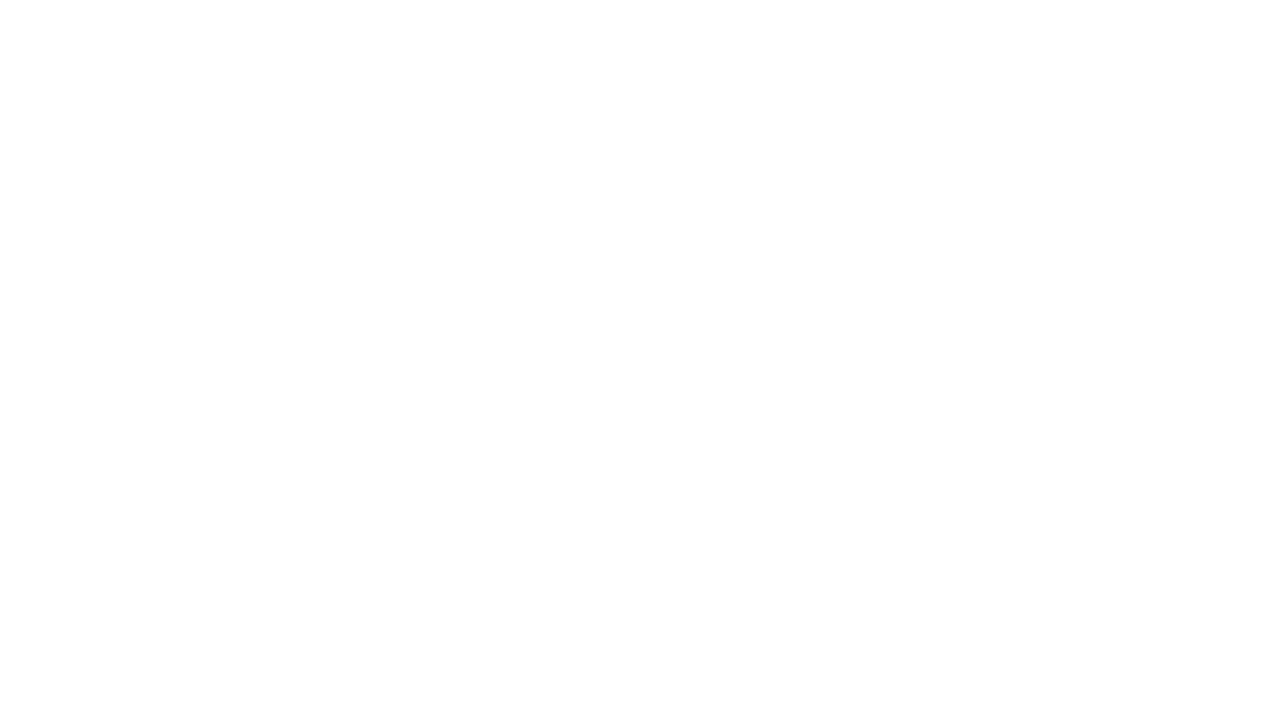